Tests the scrolling functionality on a practice page, scrolls to a fixed header table, reads all amount values from the table, calculates the sum, and verifies it matches the displayed total amount.

Starting URL: https://www.rahulshettyacademy.com/AutomationPractice/

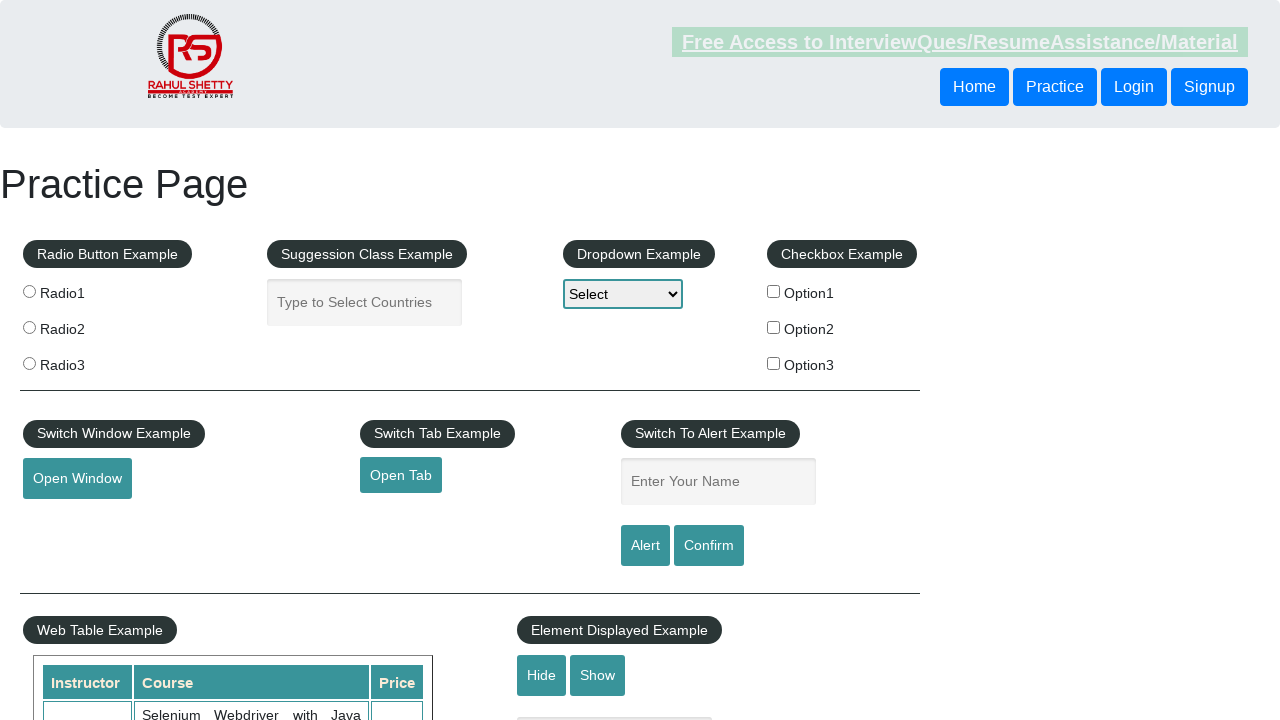

Scrolled down the page by 500 pixels
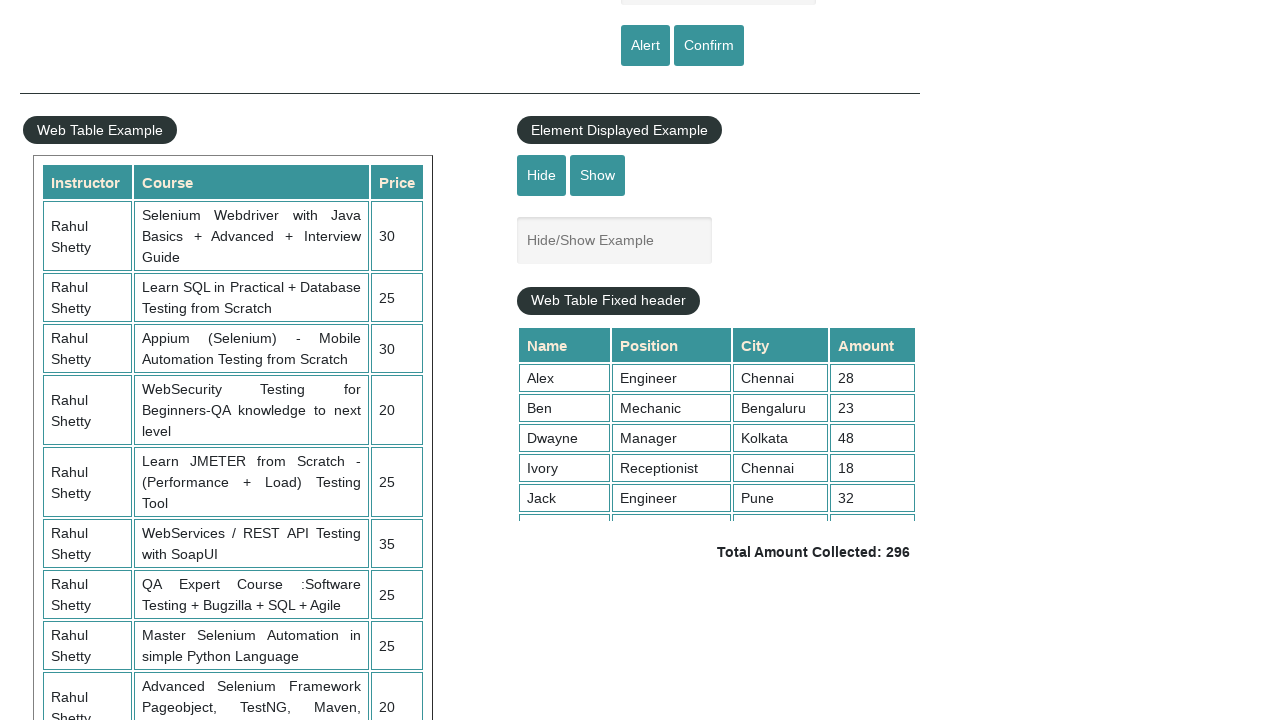

Waited for scroll animation to complete
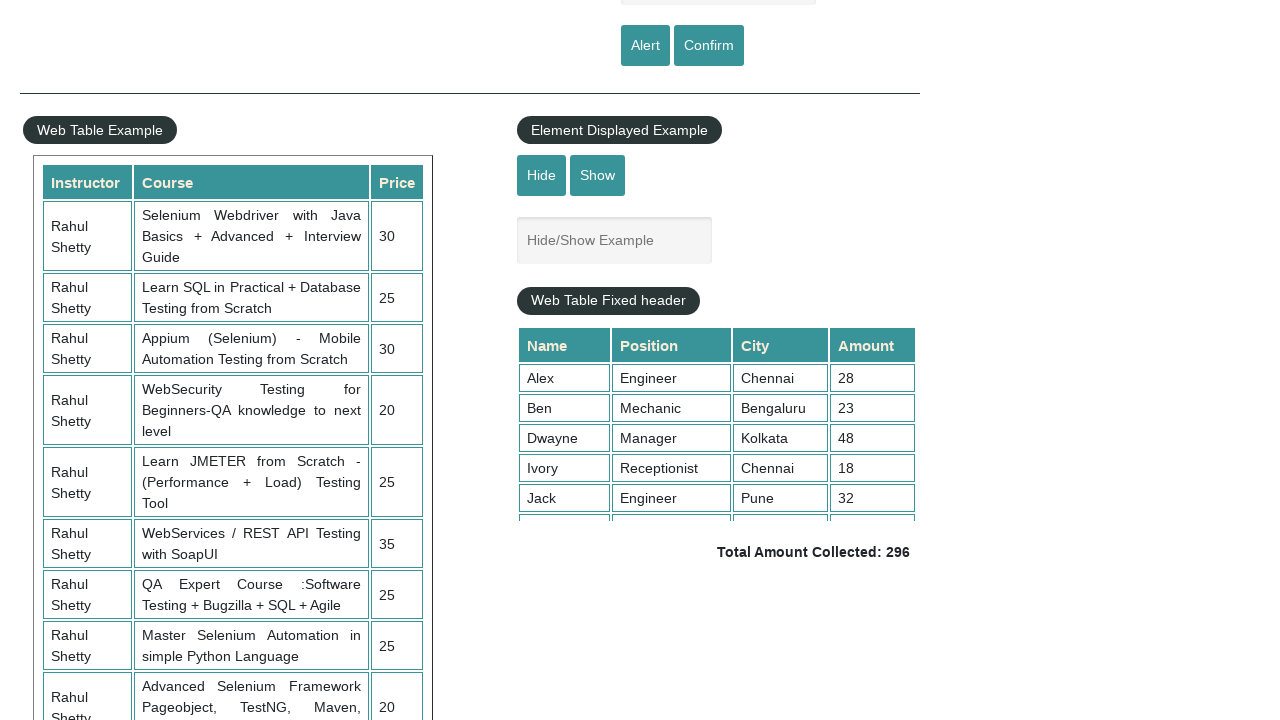

Scrolled within the fixed header table to position 5000
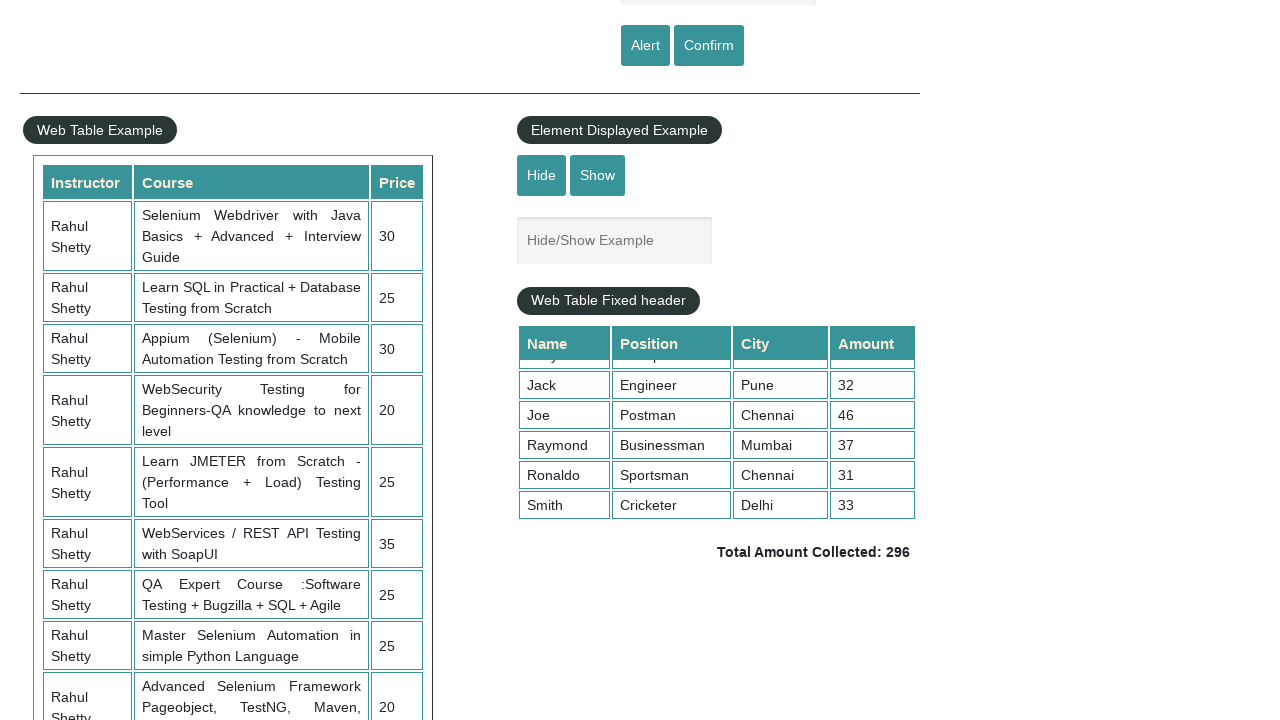

Waited for table amount column (4th column) to be visible
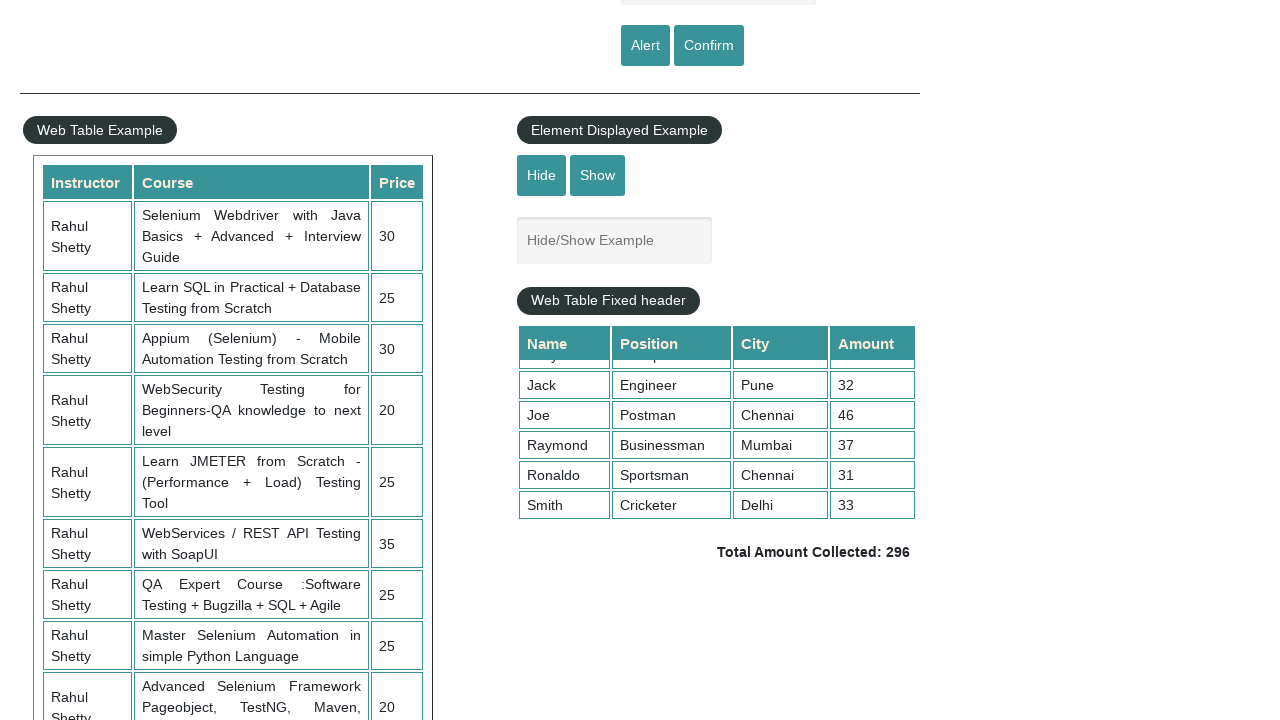

Retrieved all amount values from the 4th column (9 rows found)
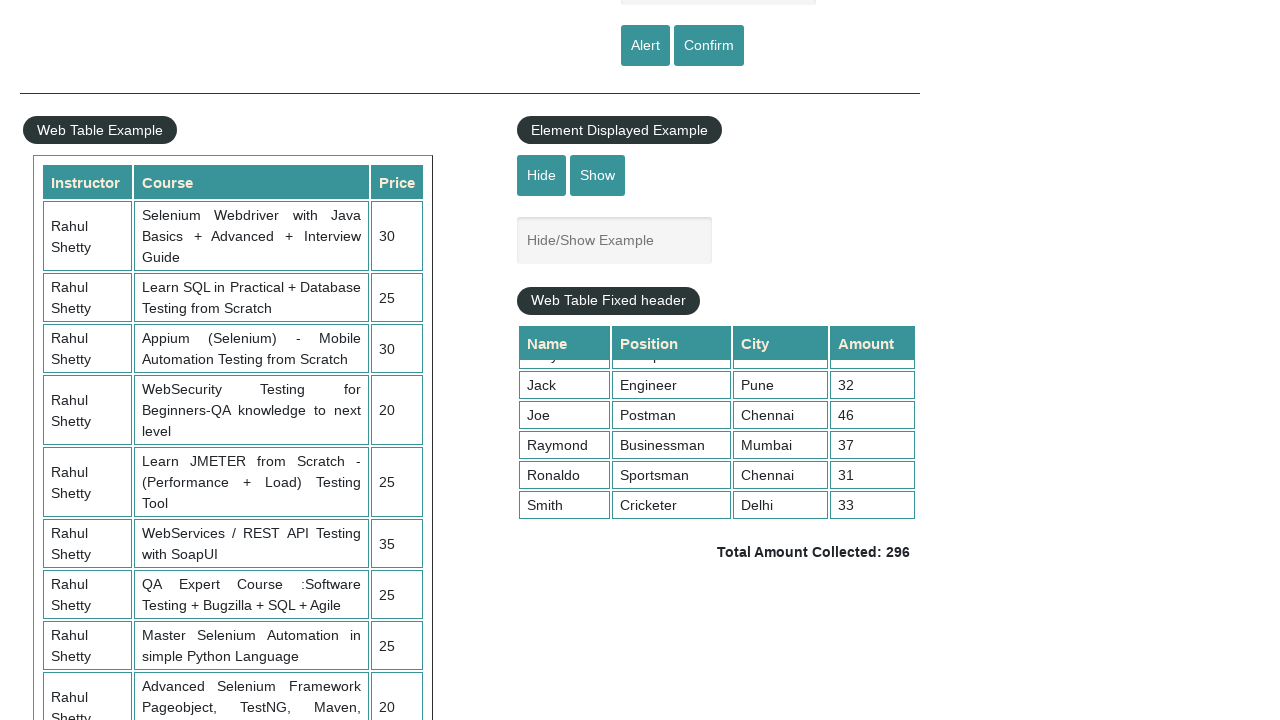

Calculated sum of all amount values: 296
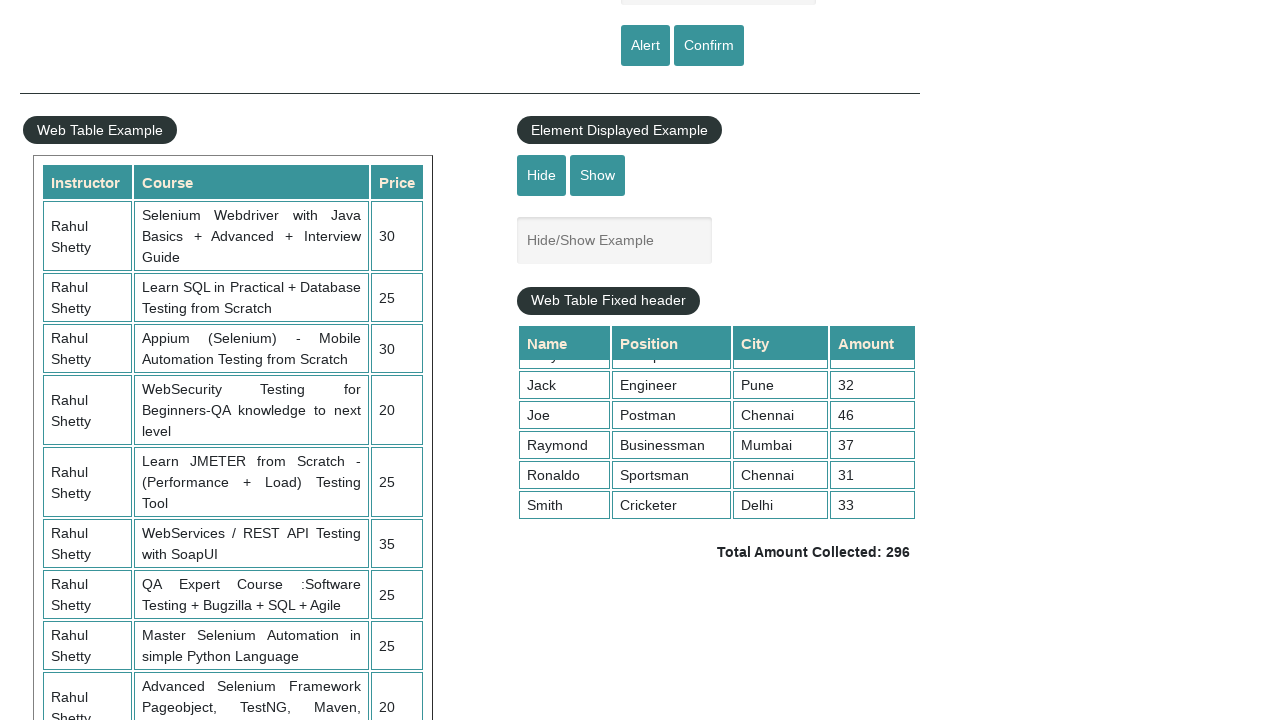

Located the total amount display element
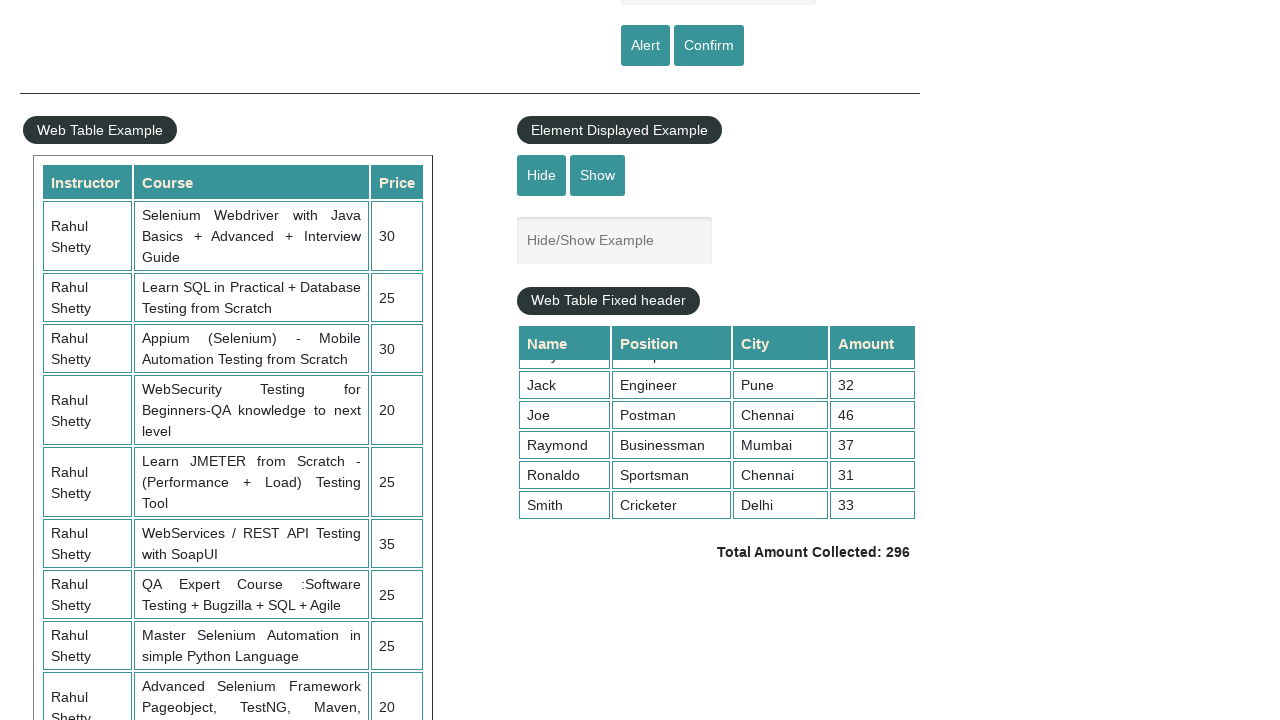

Extracted displayed total amount: 296
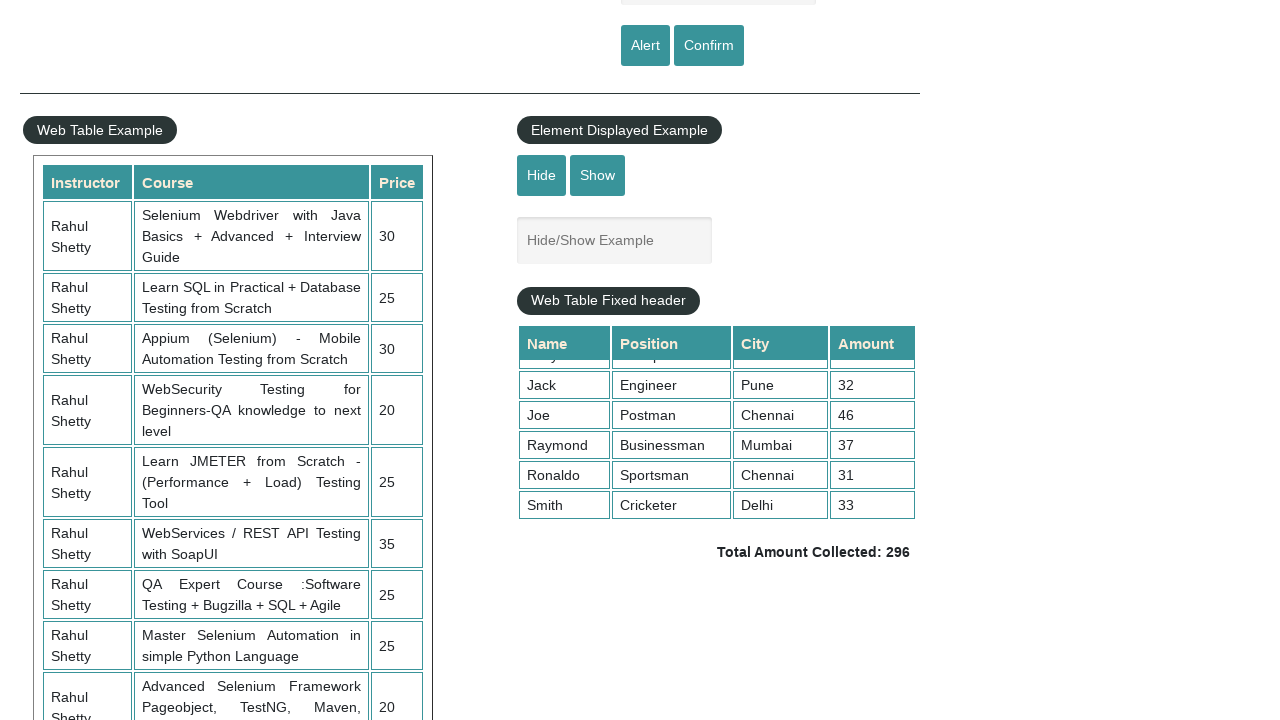

Verified that calculated sum (296) matches displayed total (296)
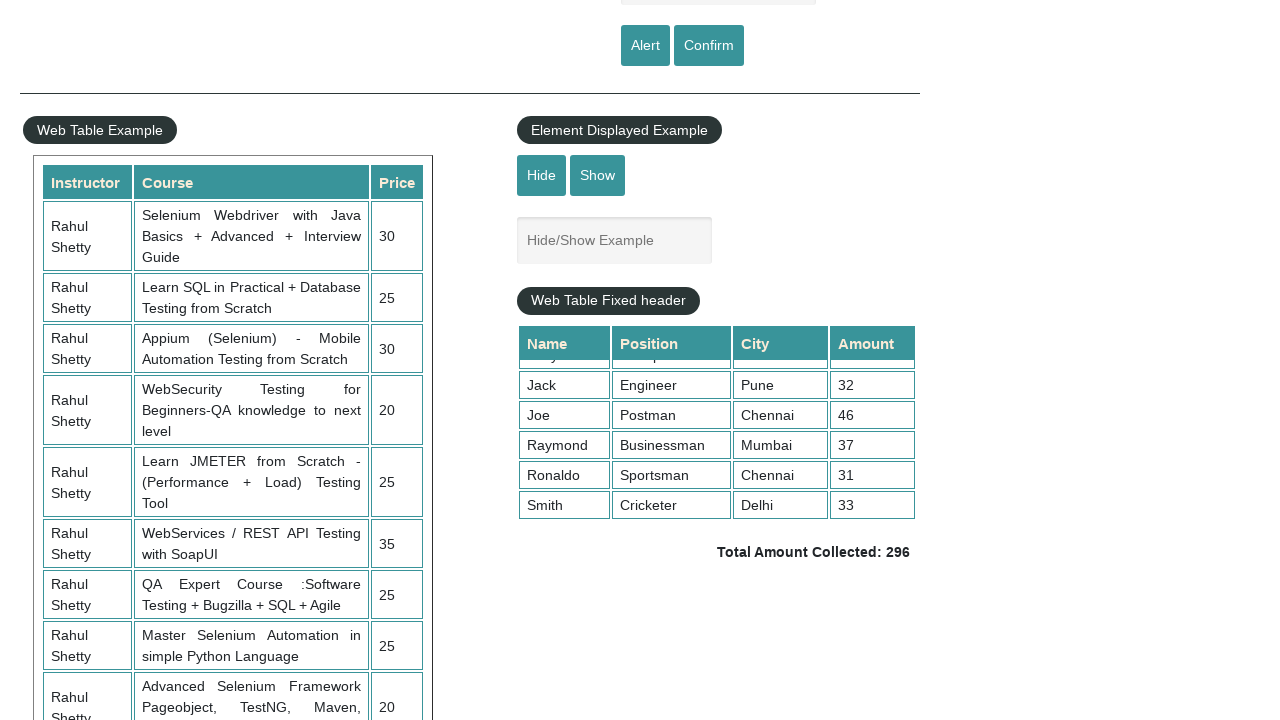

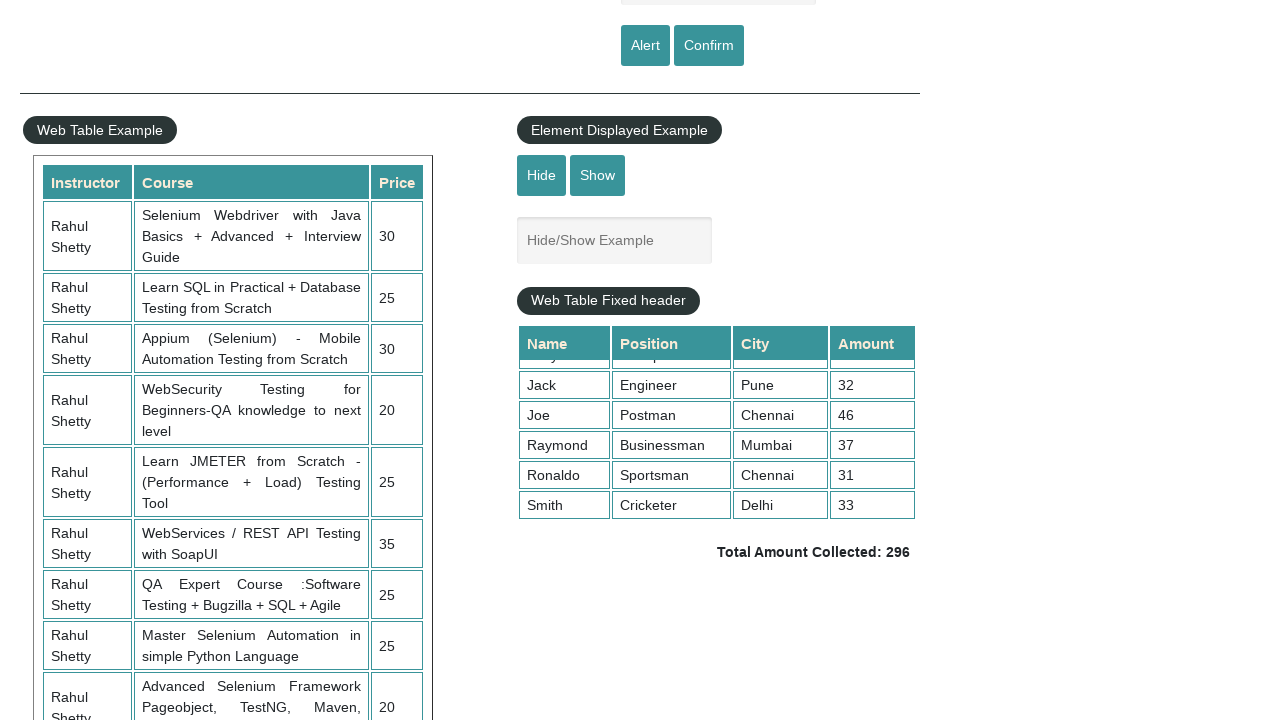